Fills out a student registration form with personal details including name, email, gender, phone, date of birth, hobbies, address, and location selection

Starting URL: https://demoqa.com/automation-practice-form

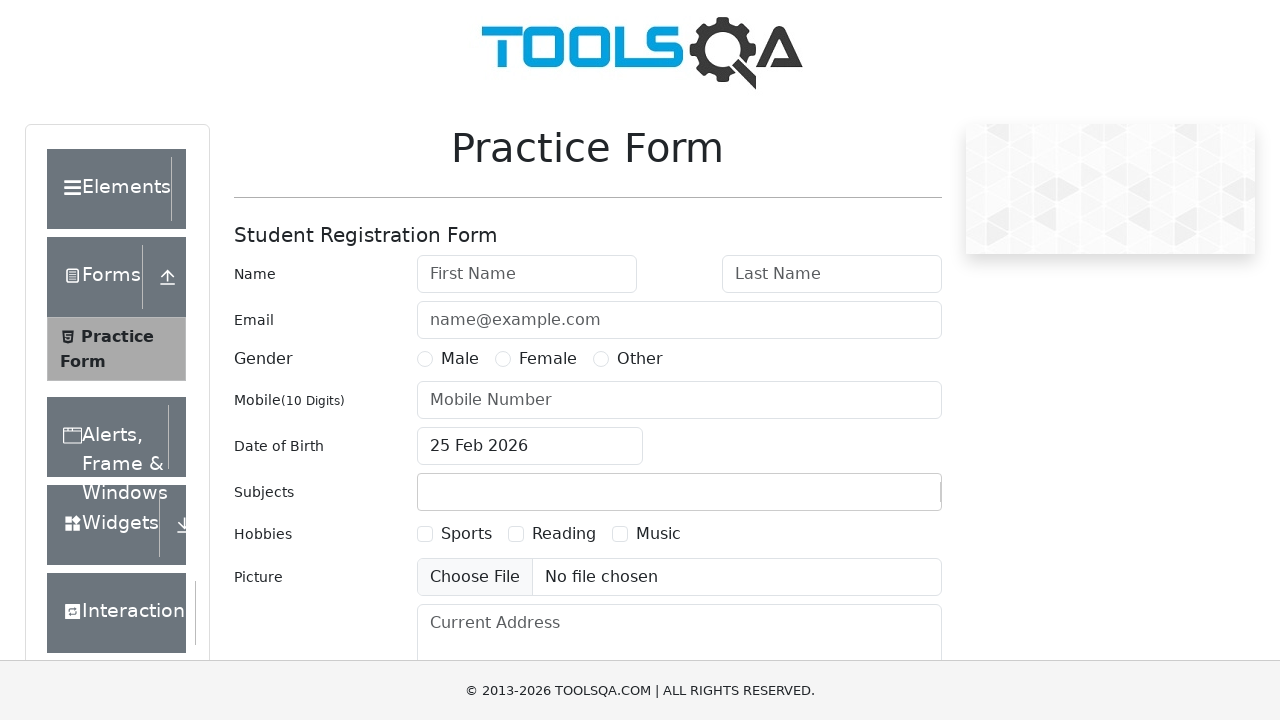

Filled first name with 'Dharshan' on input#firstName
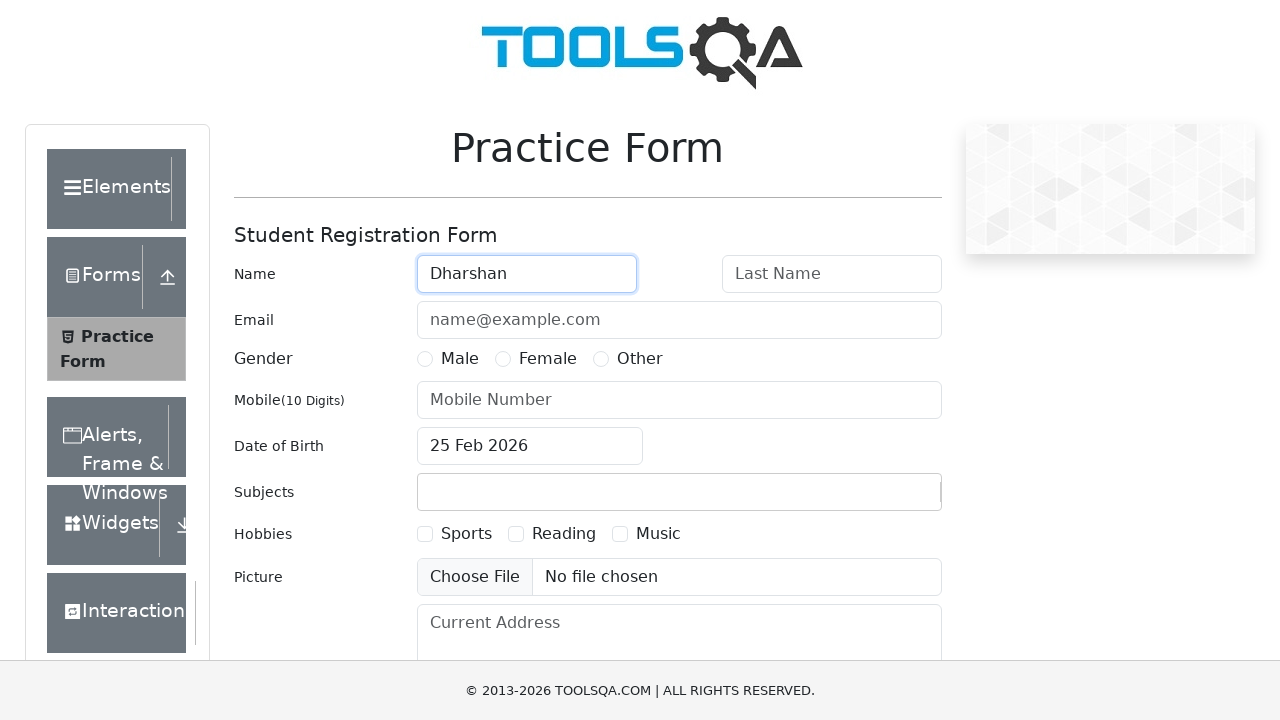

Filled last name with 'Ashok Balaji' on input#lastName
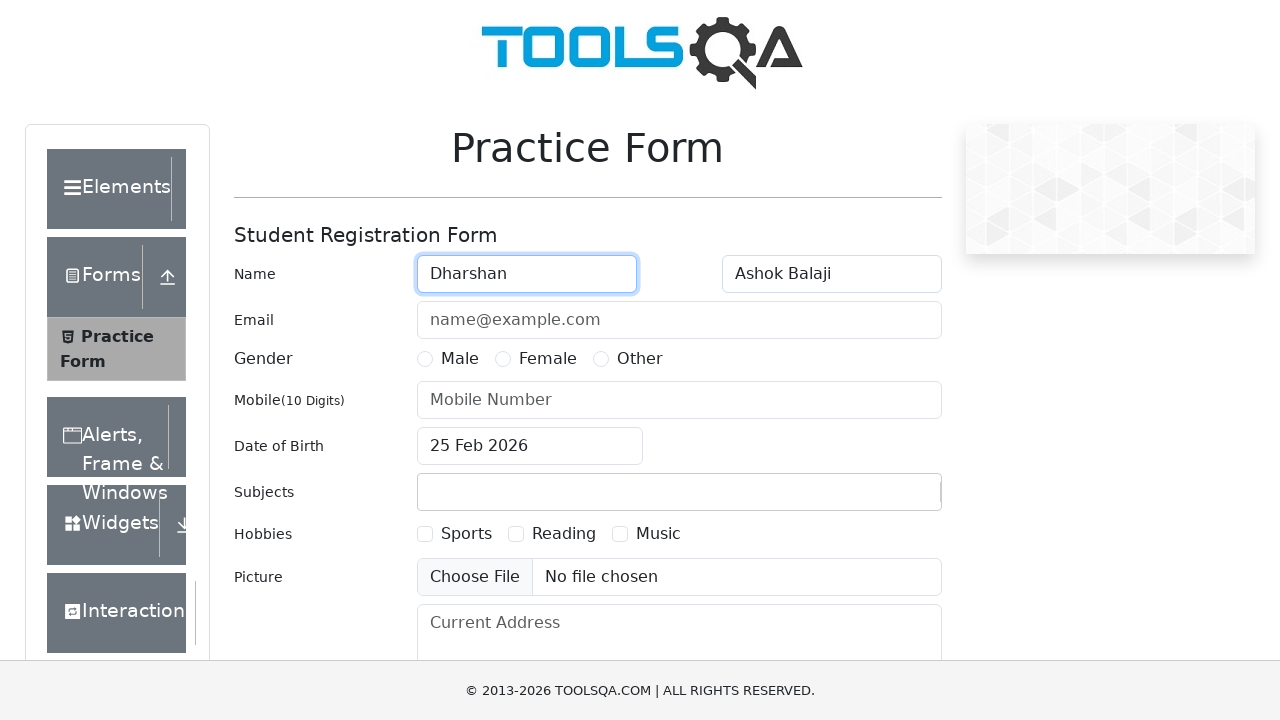

Filled email with 'dharshan.test@example.com' on input#userEmail
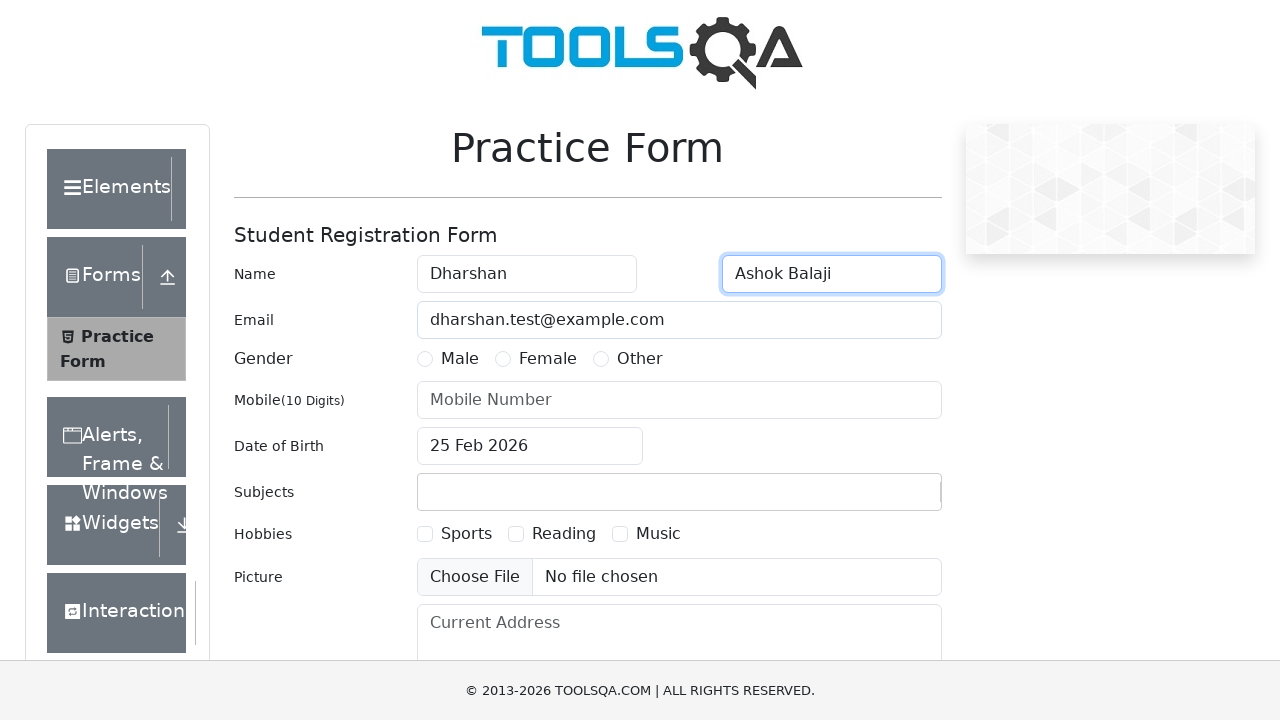

Selected gender as Male at (460, 359) on label:has-text('Male')
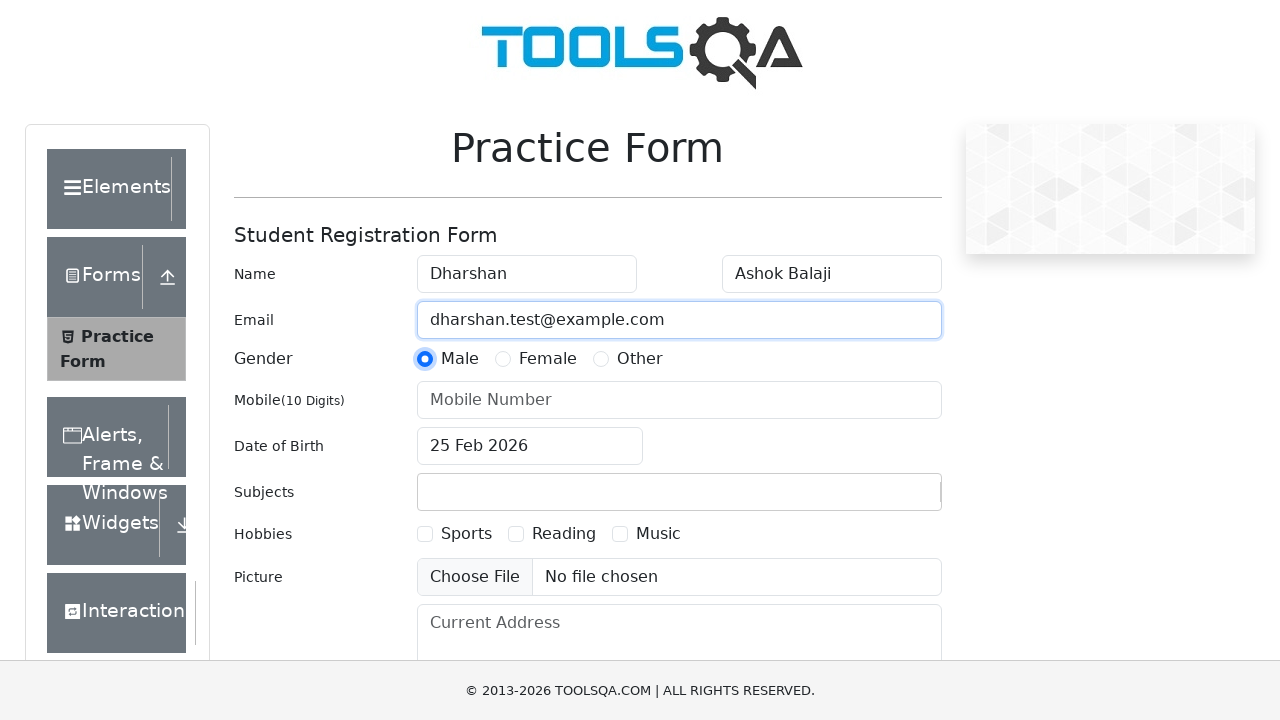

Filled phone number with '9876543210' on input#userNumber
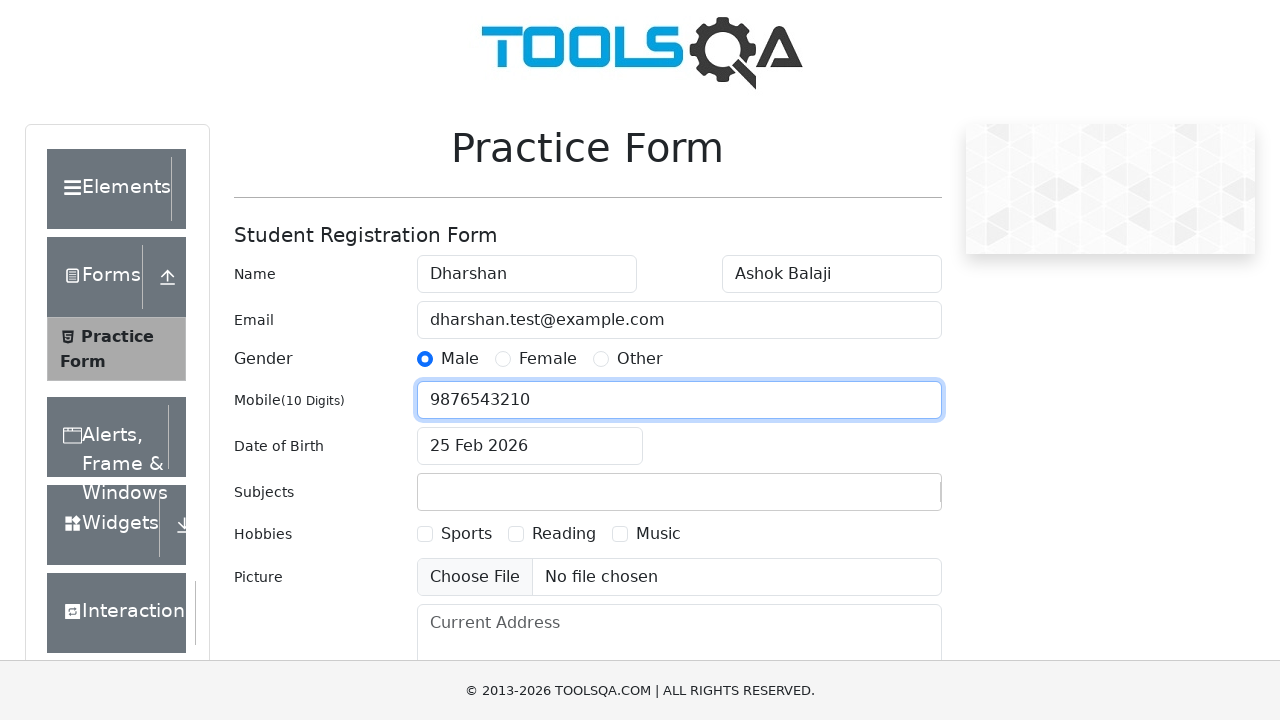

Opened date of birth picker at (530, 446) on input#dateOfBirthInput
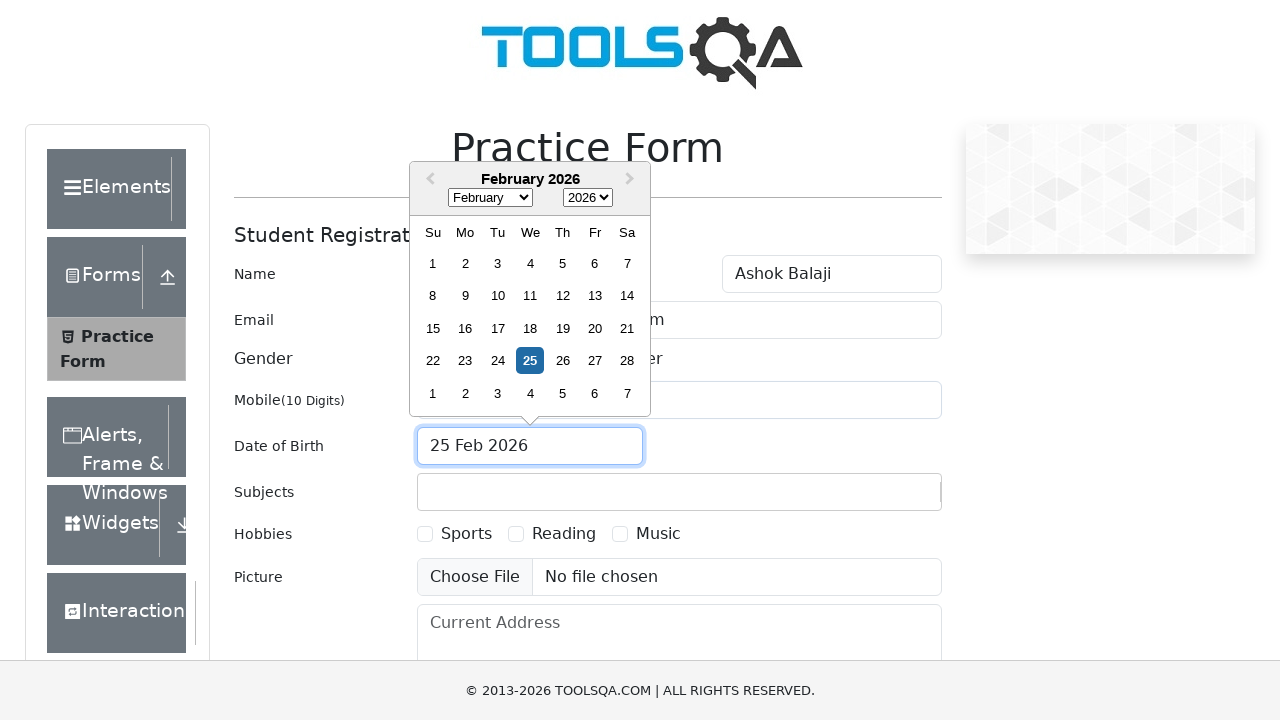

Selected year 2015 from date picker on select.react-datepicker__year-select
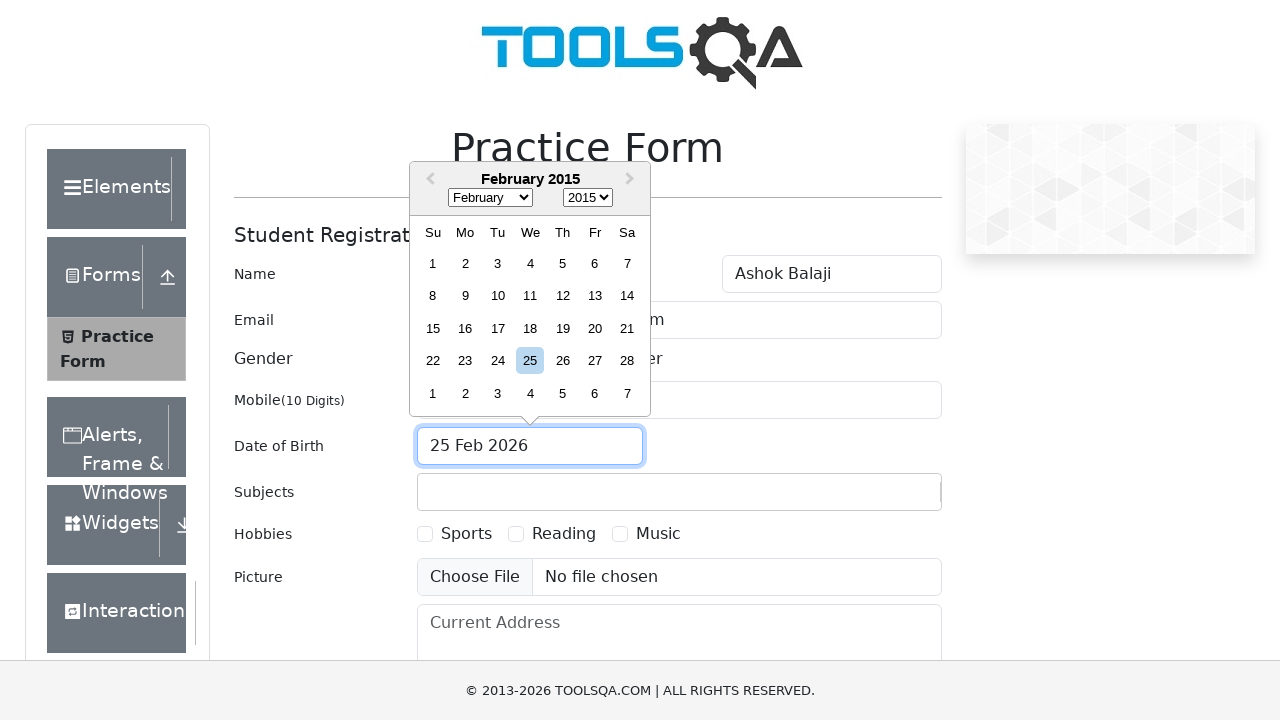

Selected month September (8) from date picker on select.react-datepicker__month-select
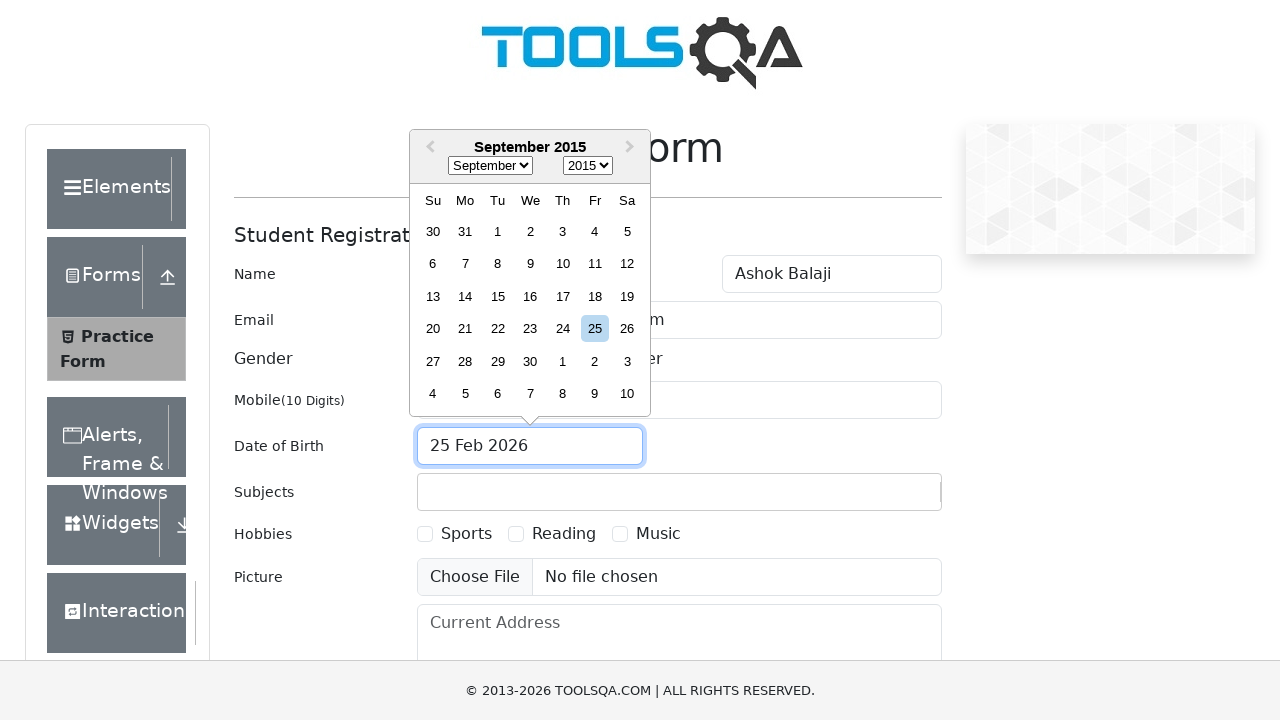

Selected day 26 from date picker at (640, 360) on div:has-text('26'):nth-of-type(1)
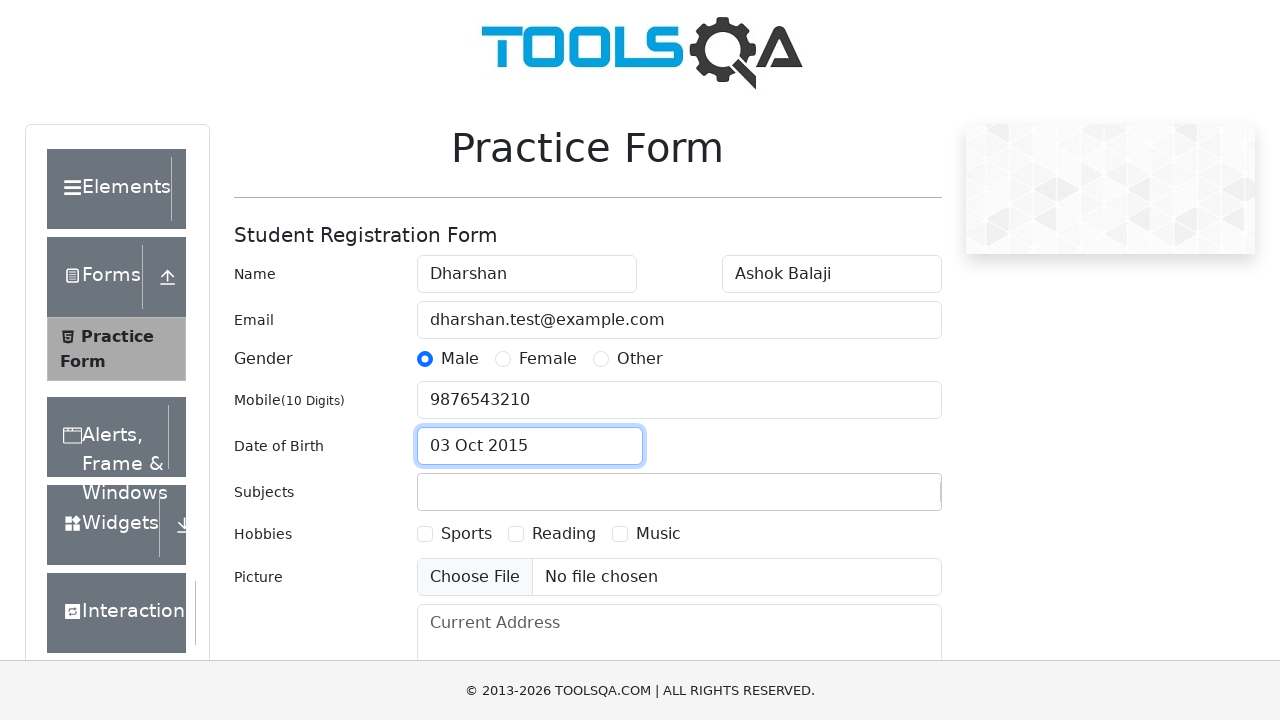

Scrolled down 200px to view more form fields
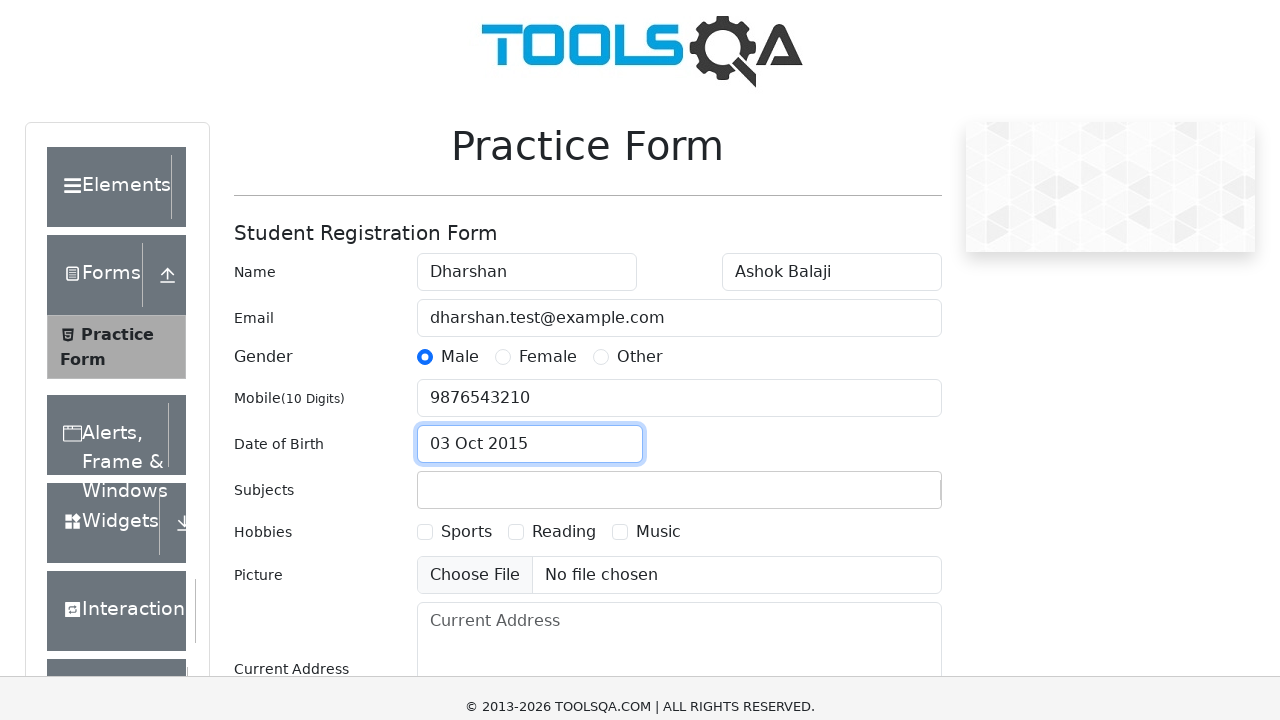

Selected hobby as Sports at (466, 334) on label:has-text('Sports')
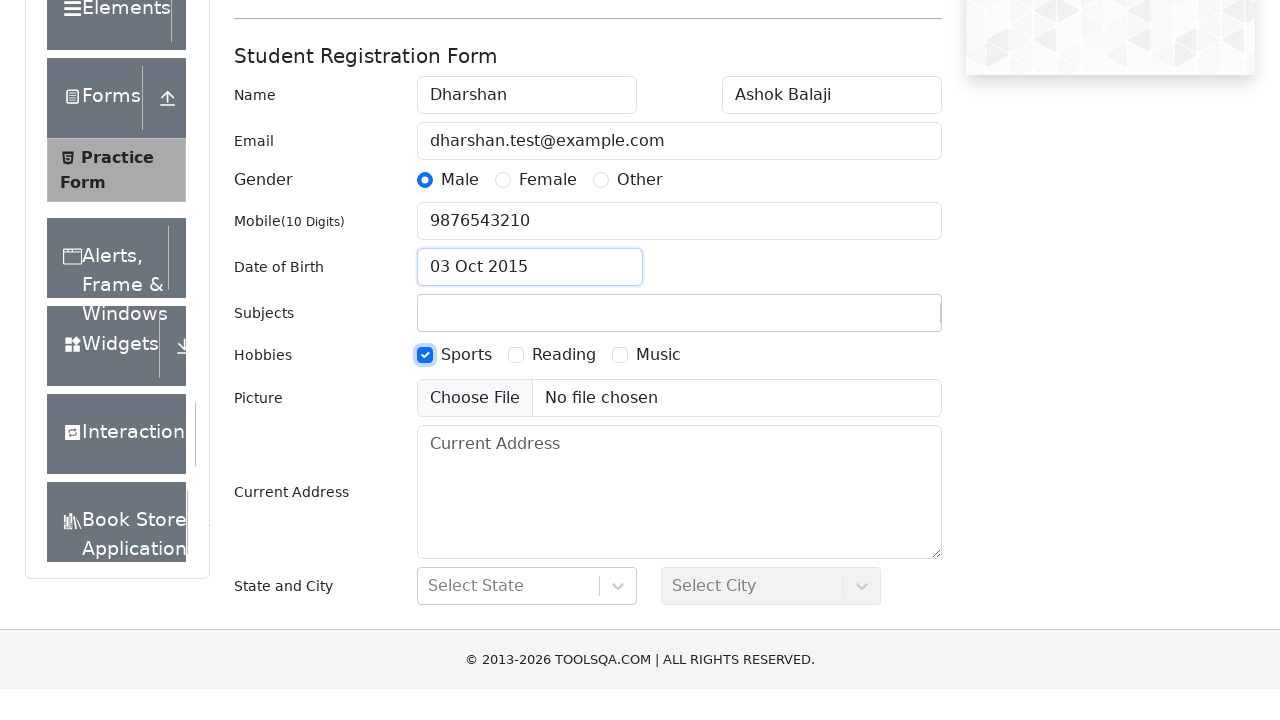

Filled current address with '123 Test Street, Chennai' on textarea#currentAddress
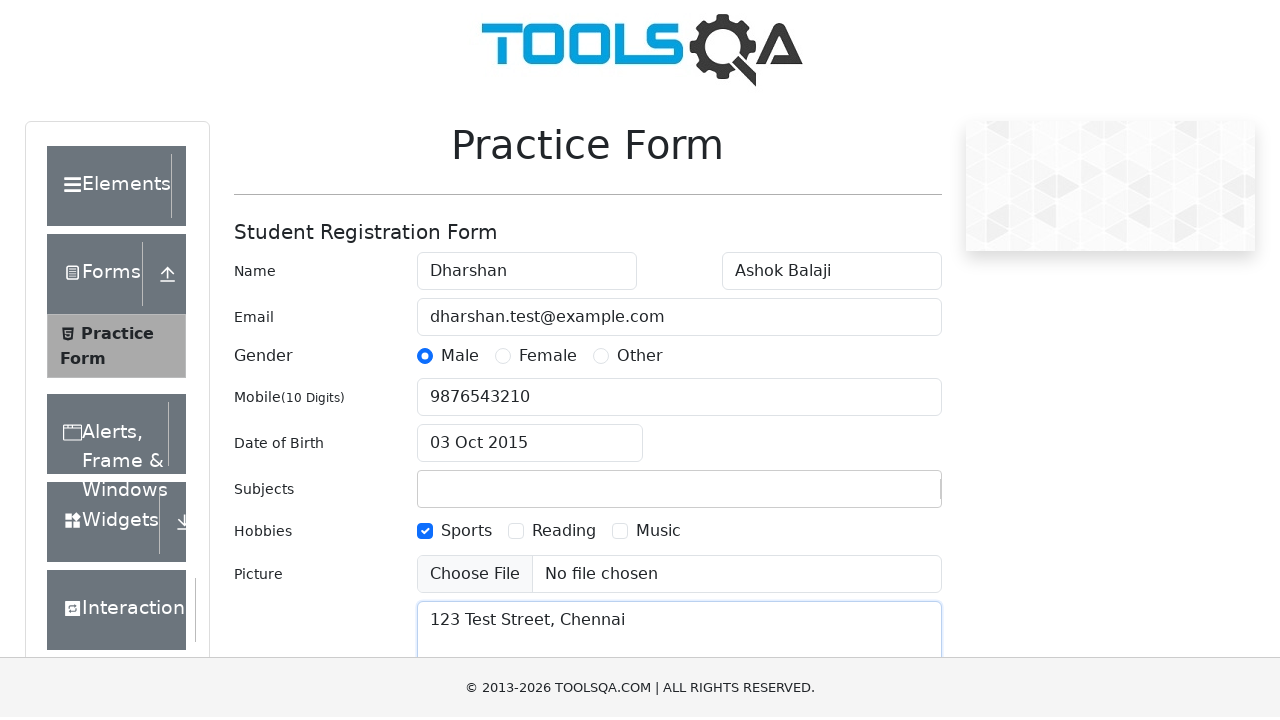

Scrolled down 300px to view state and city fields
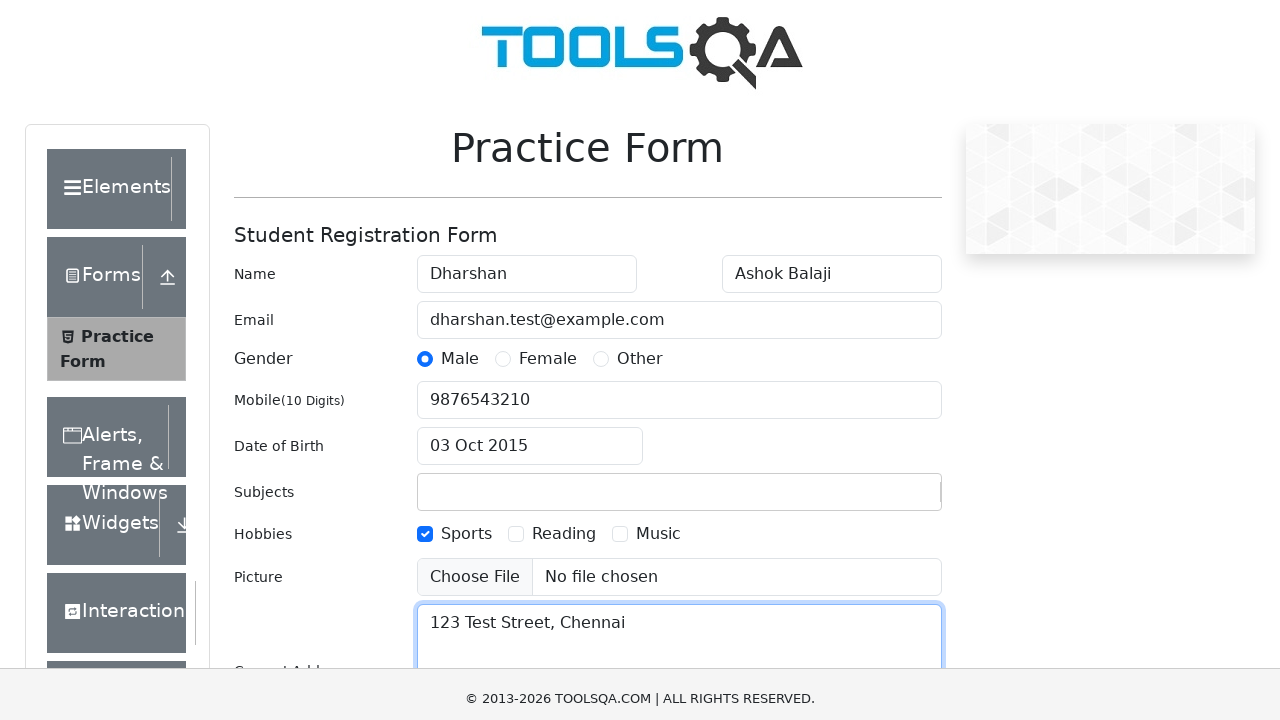

Filled state field with 'Rajasthan' on input#react-select-3-input
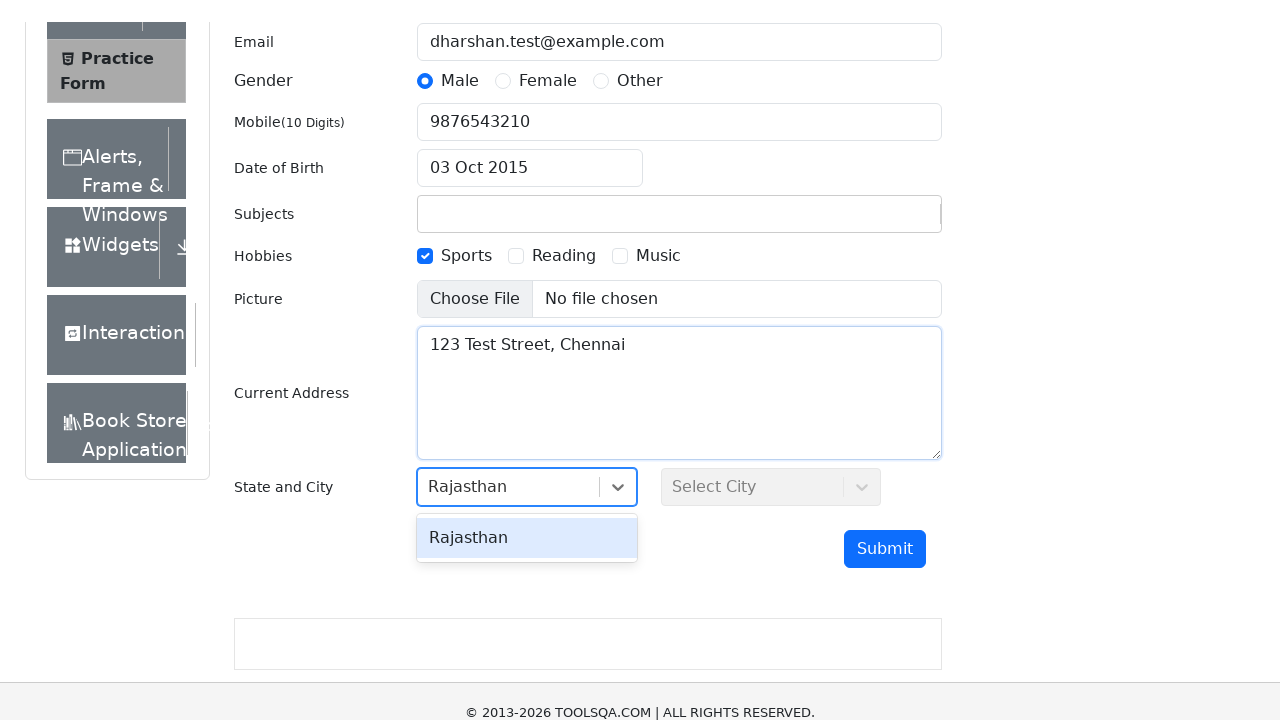

Pressed Enter to confirm state selection on input#react-select-3-input
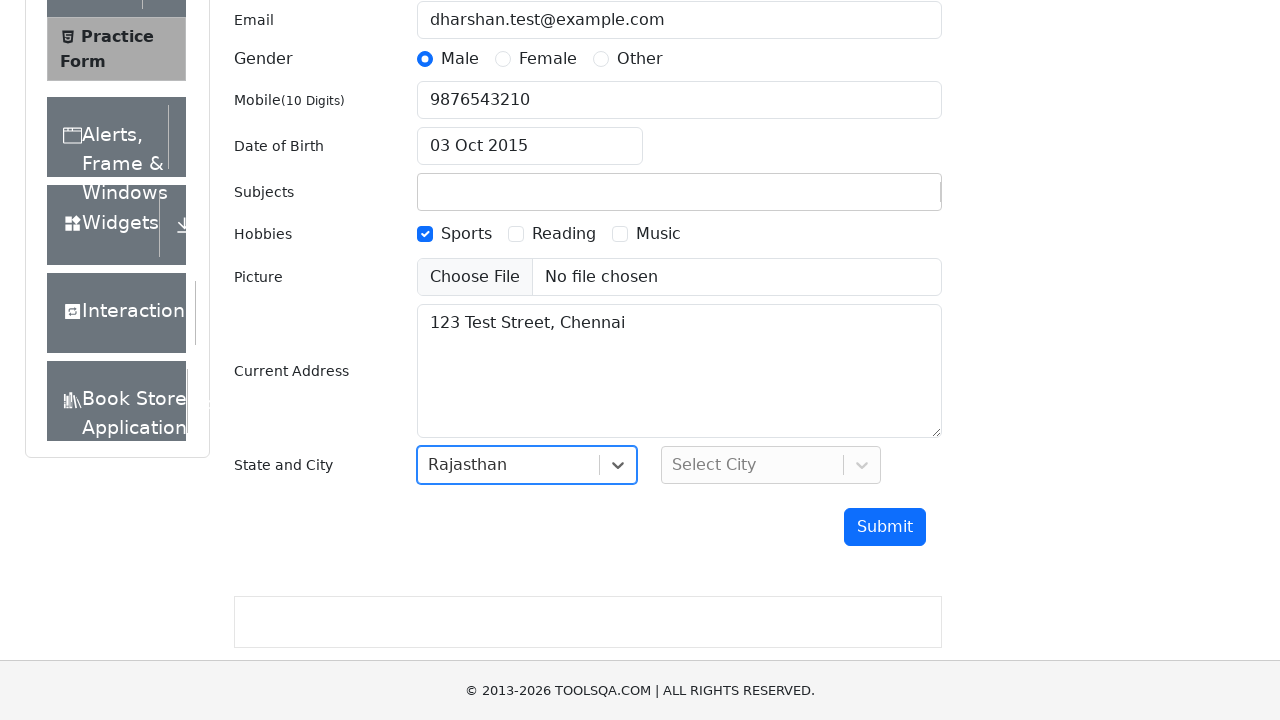

Waited 1000ms for city dropdown to load
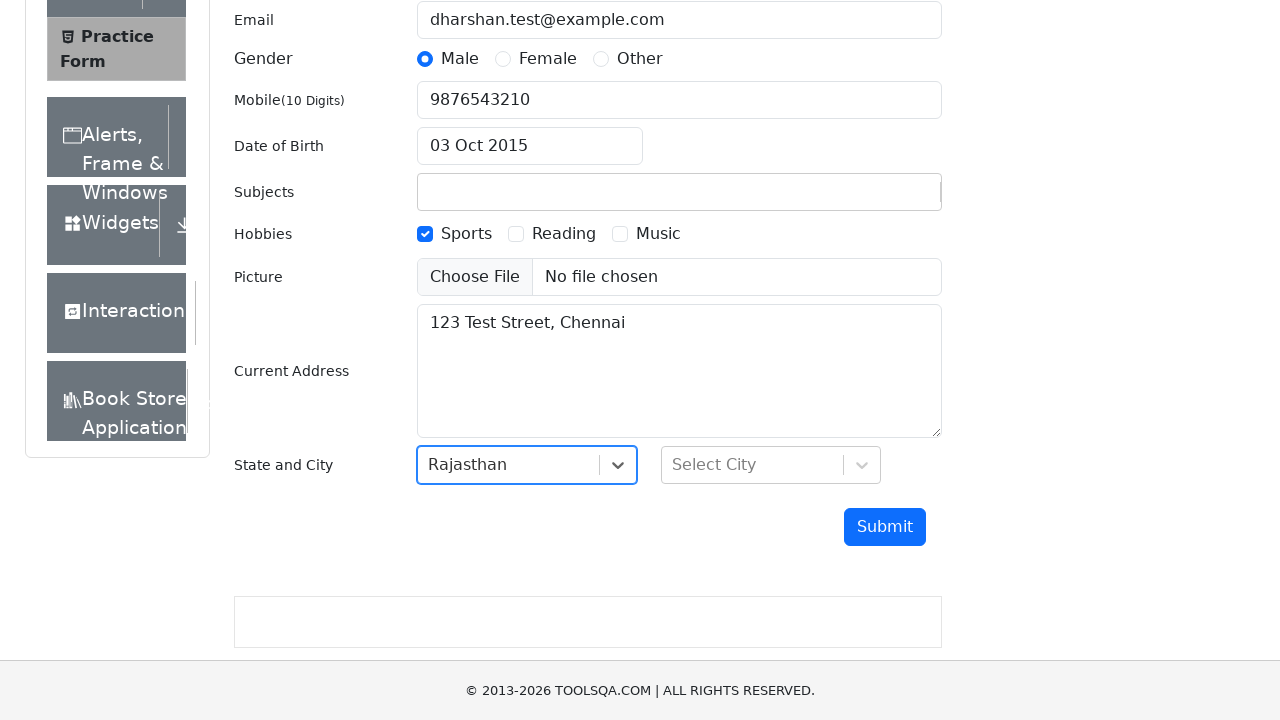

Filled city field with 'Jaipur' on input#react-select-4-input
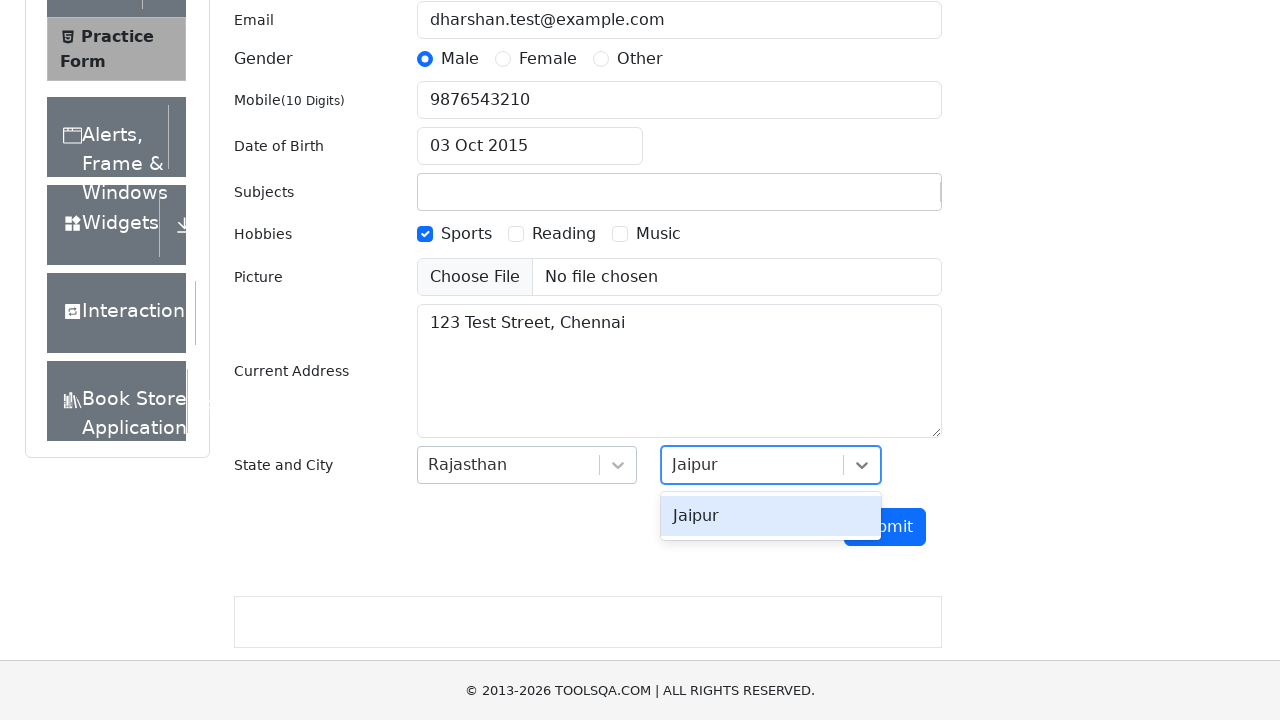

Pressed Enter to confirm city selection on input#react-select-4-input
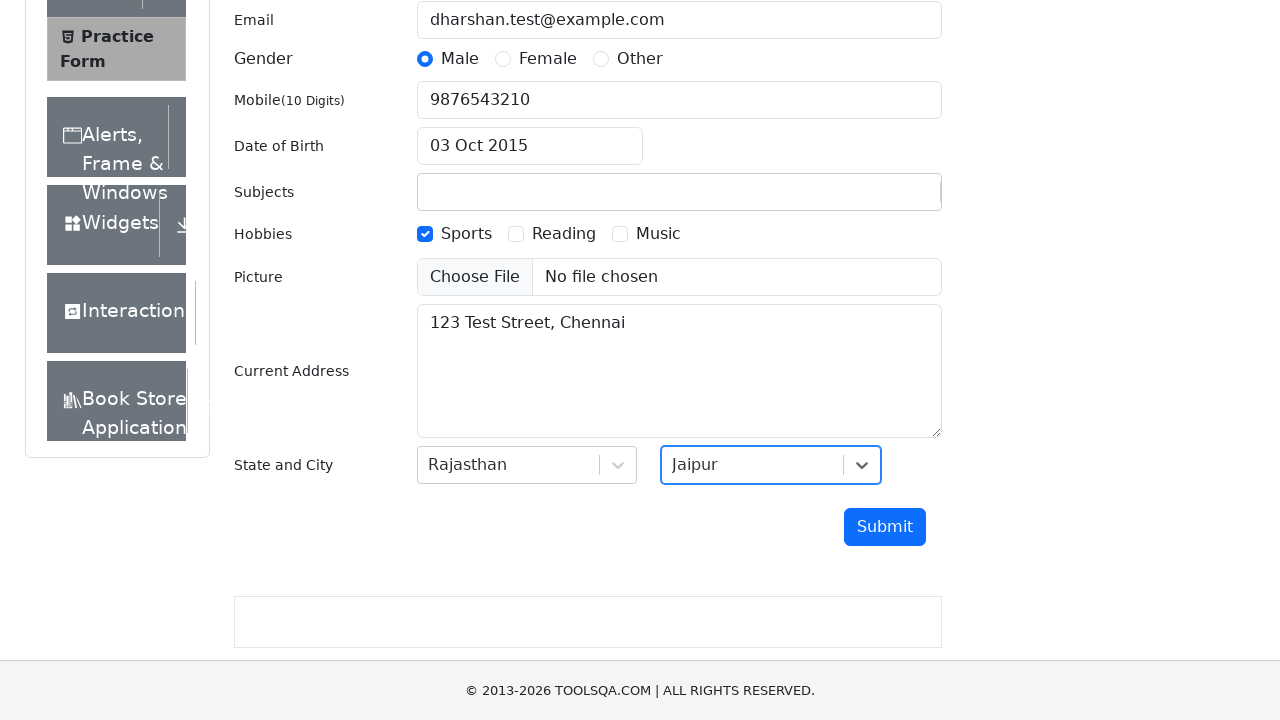

Clicked submit button to submit the student registration form at (885, 527) on button#submit
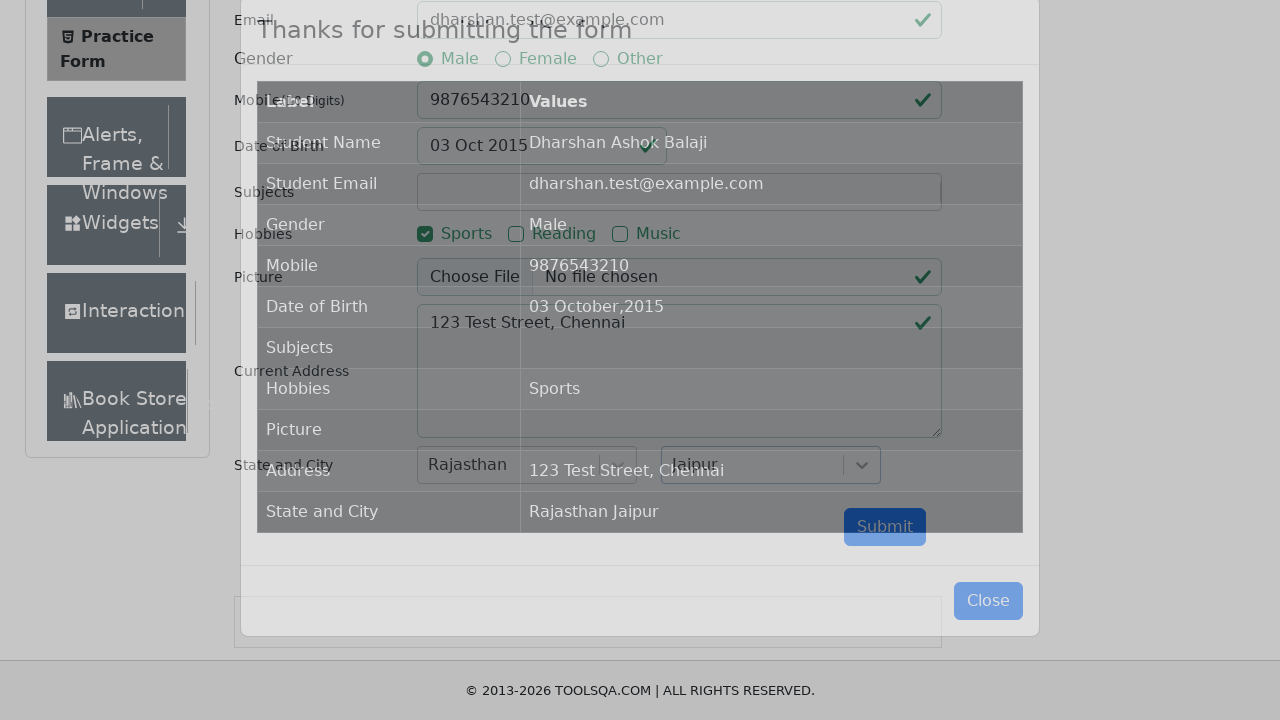

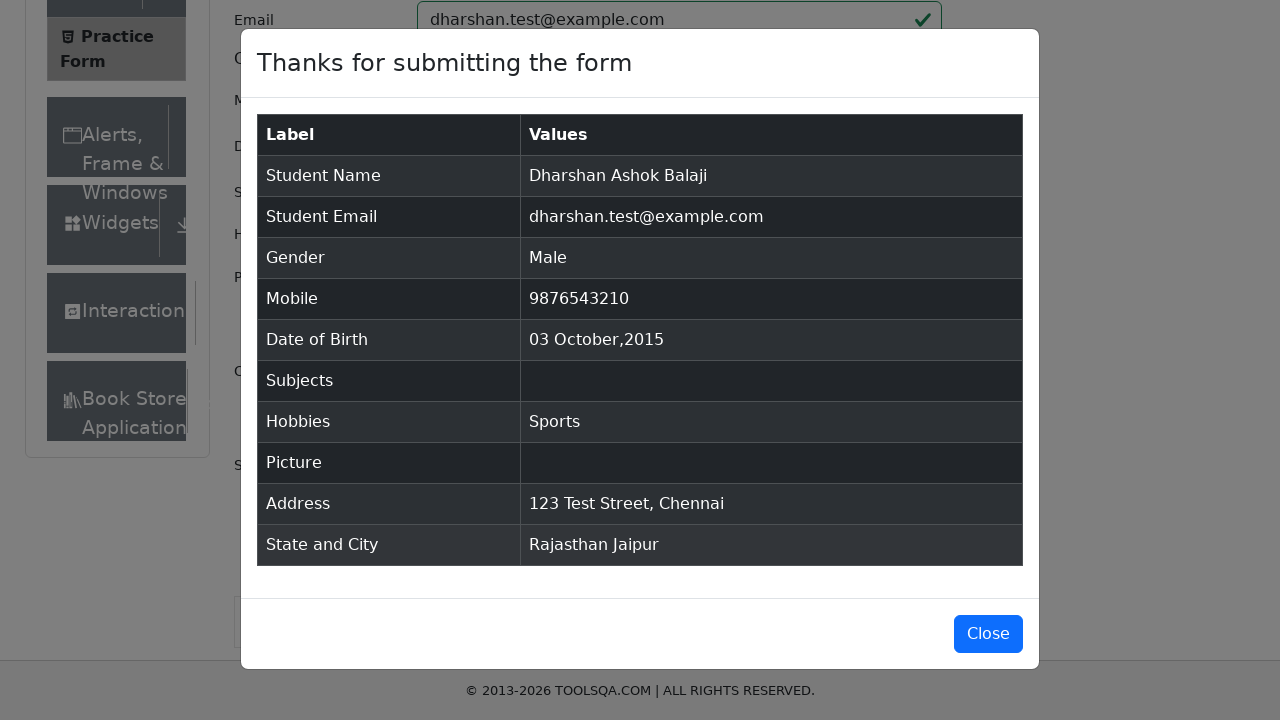